Tests various JavaScript alert interactions including simple alerts, timed alerts, confirmation dialogs, and prompt dialogs on the demoqa.com website

Starting URL: https://demoqa.com/alerts/

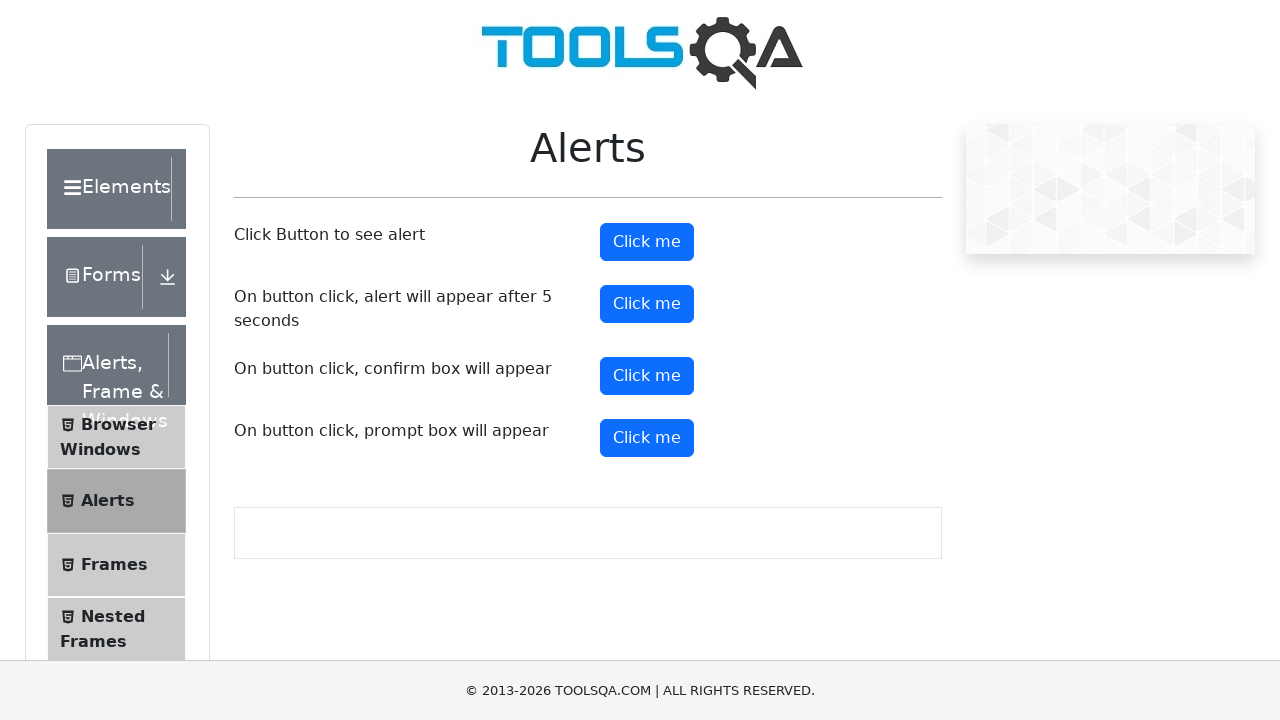

Clicked alert button to trigger simple alert at (647, 242) on #alertButton
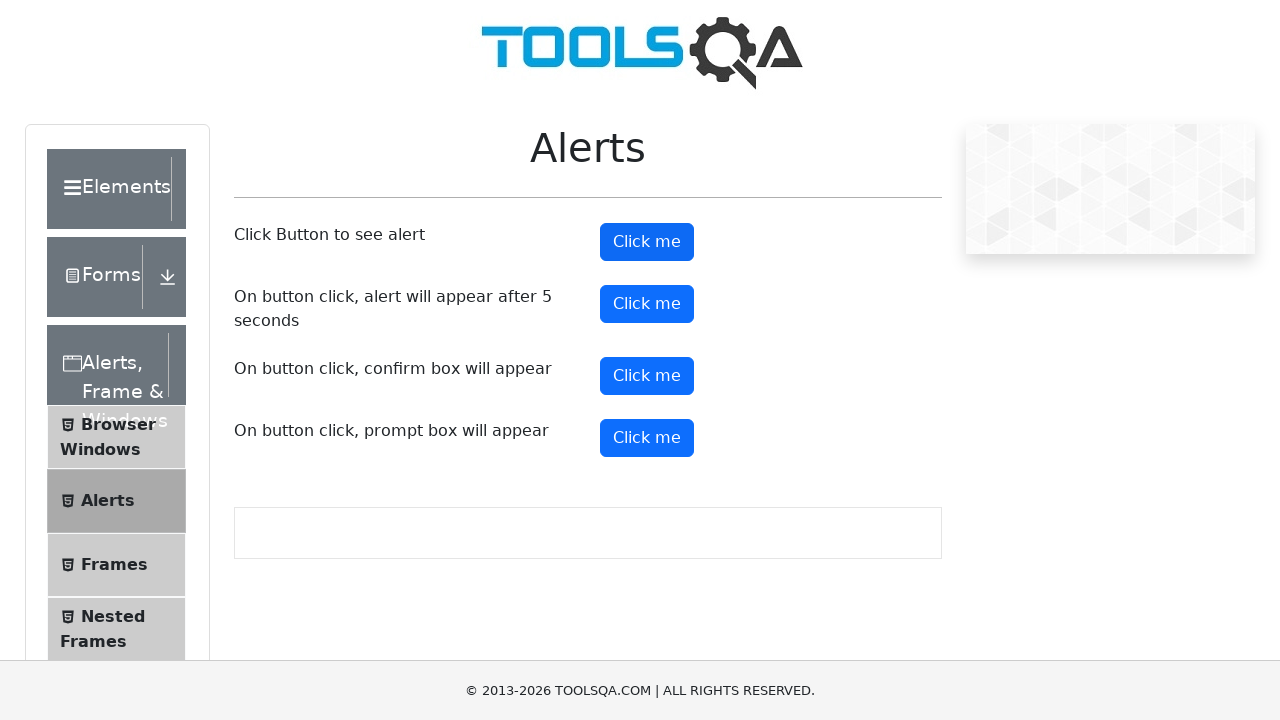

Accepted simple alert dialog
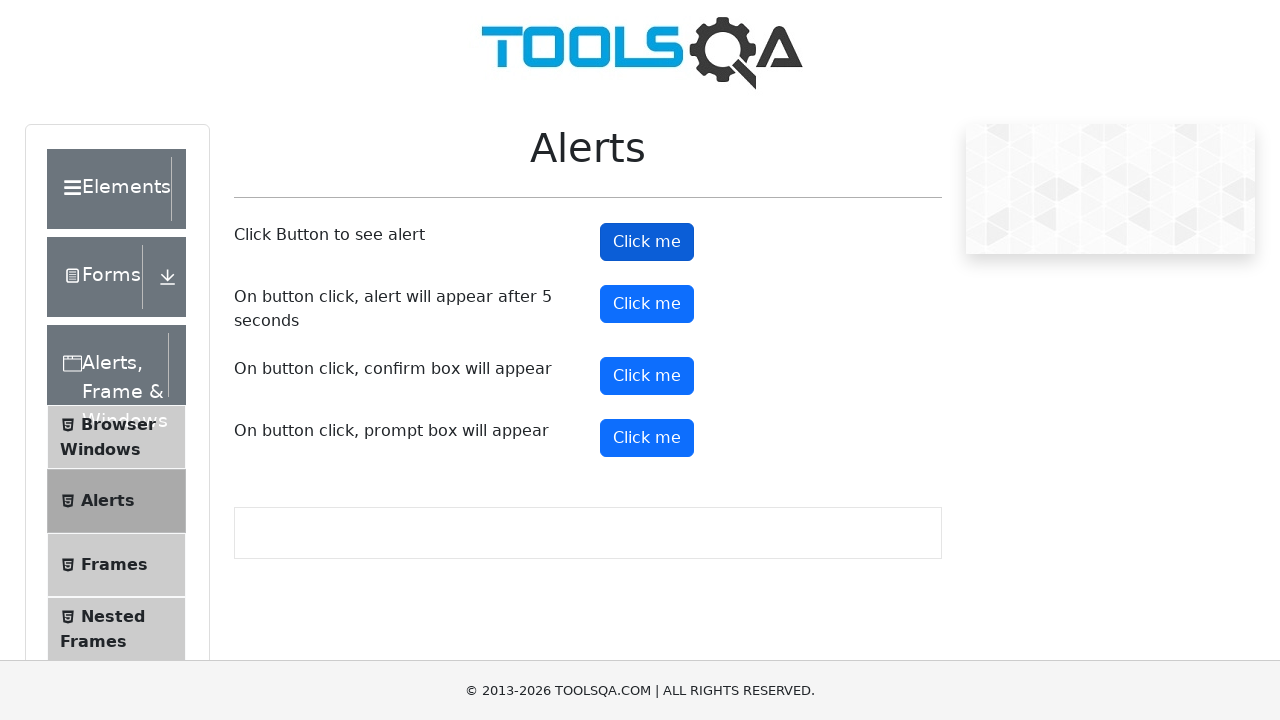

Clicked timer alert button at (647, 304) on #timerAlertButton
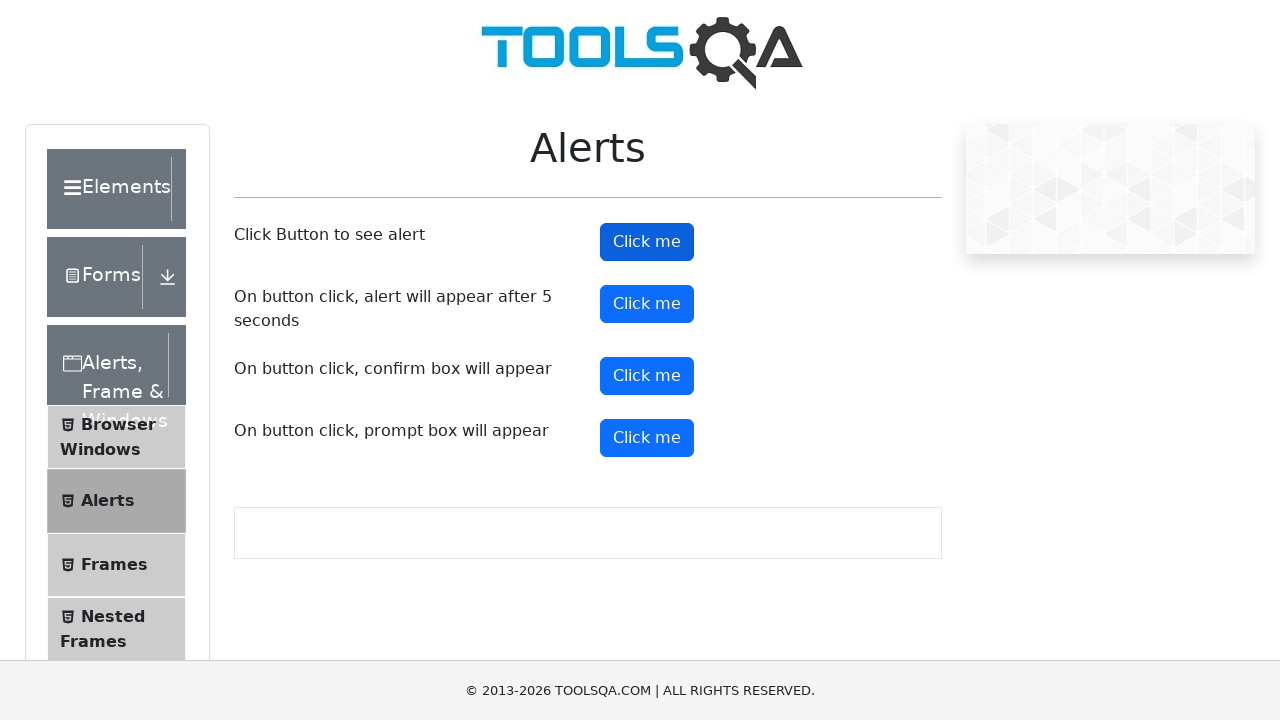

Waited 5.5 seconds for timed alert to appear
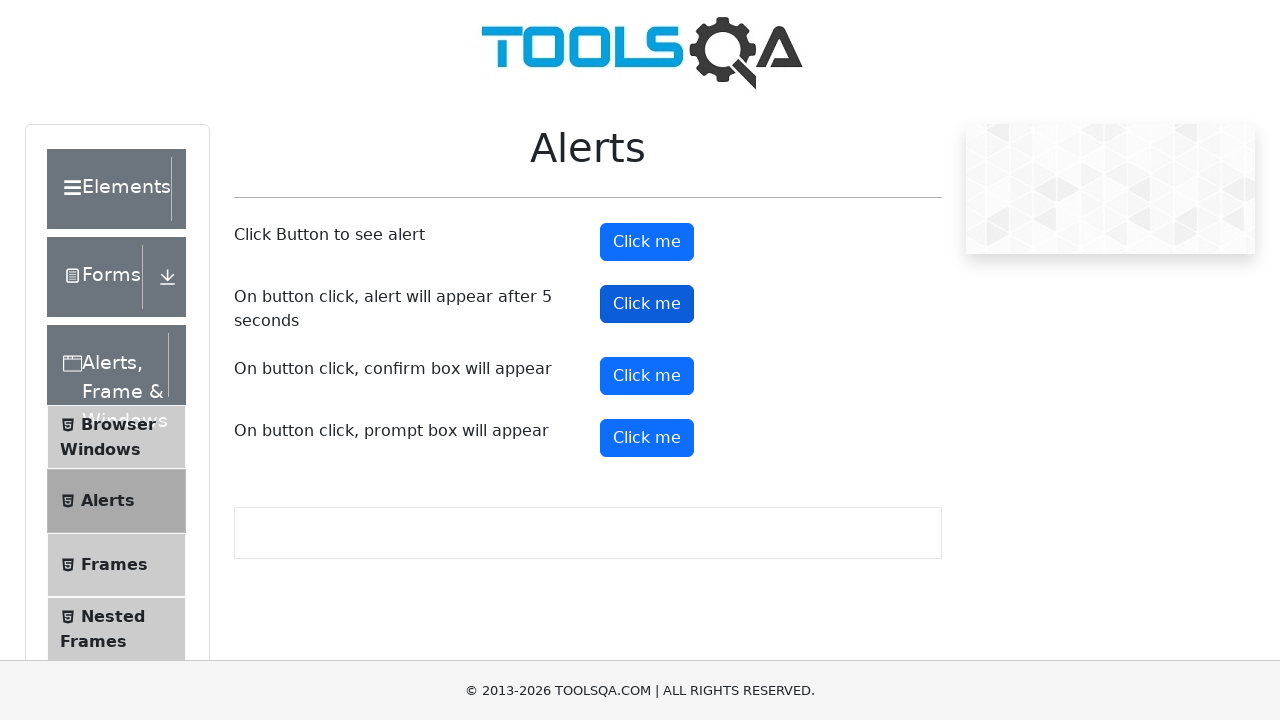

Accepted timed alert dialog
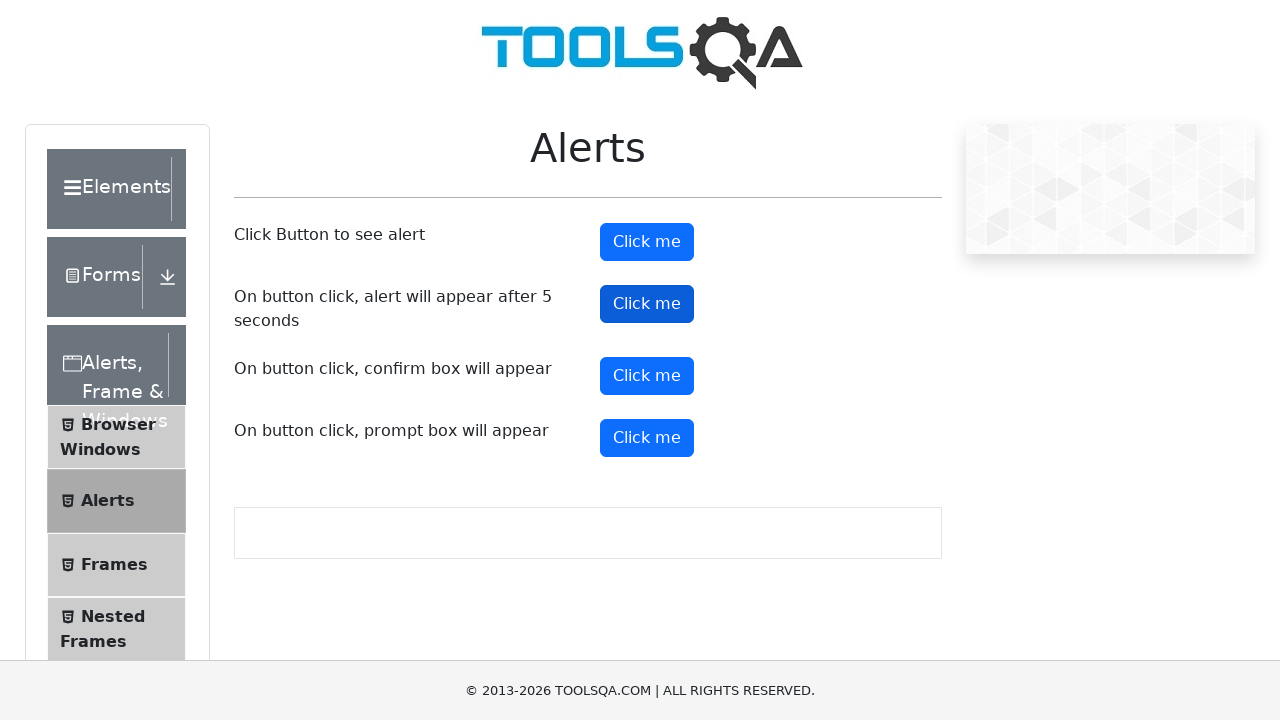

Clicked confirmation dialog button at (647, 376) on #confirmButton
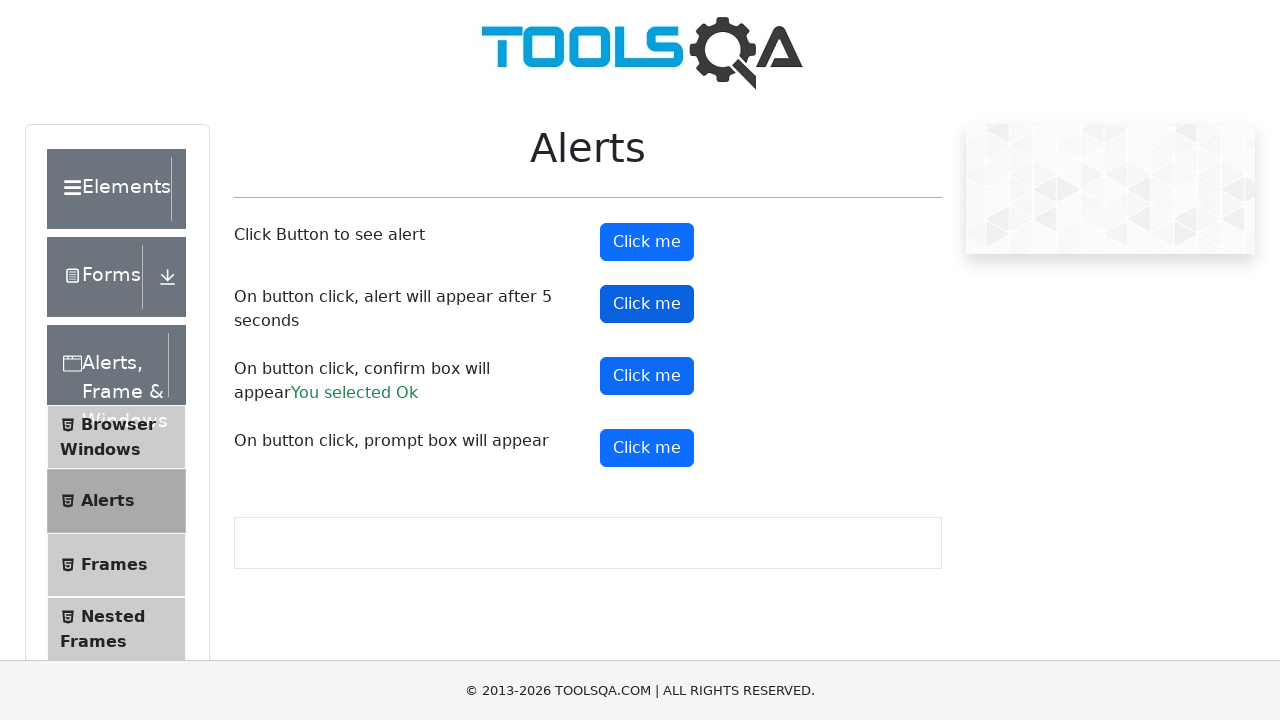

Accepted confirmation dialog
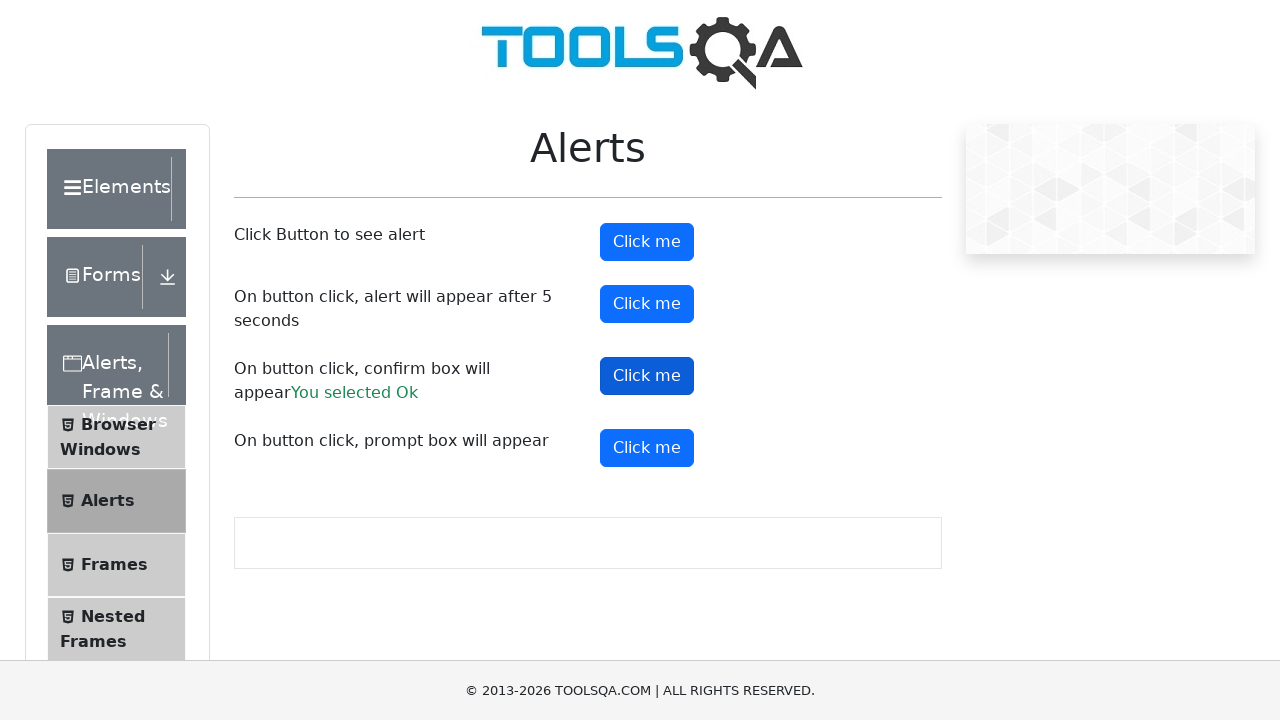

Clicked prompt dialog button at (647, 448) on #promtButton
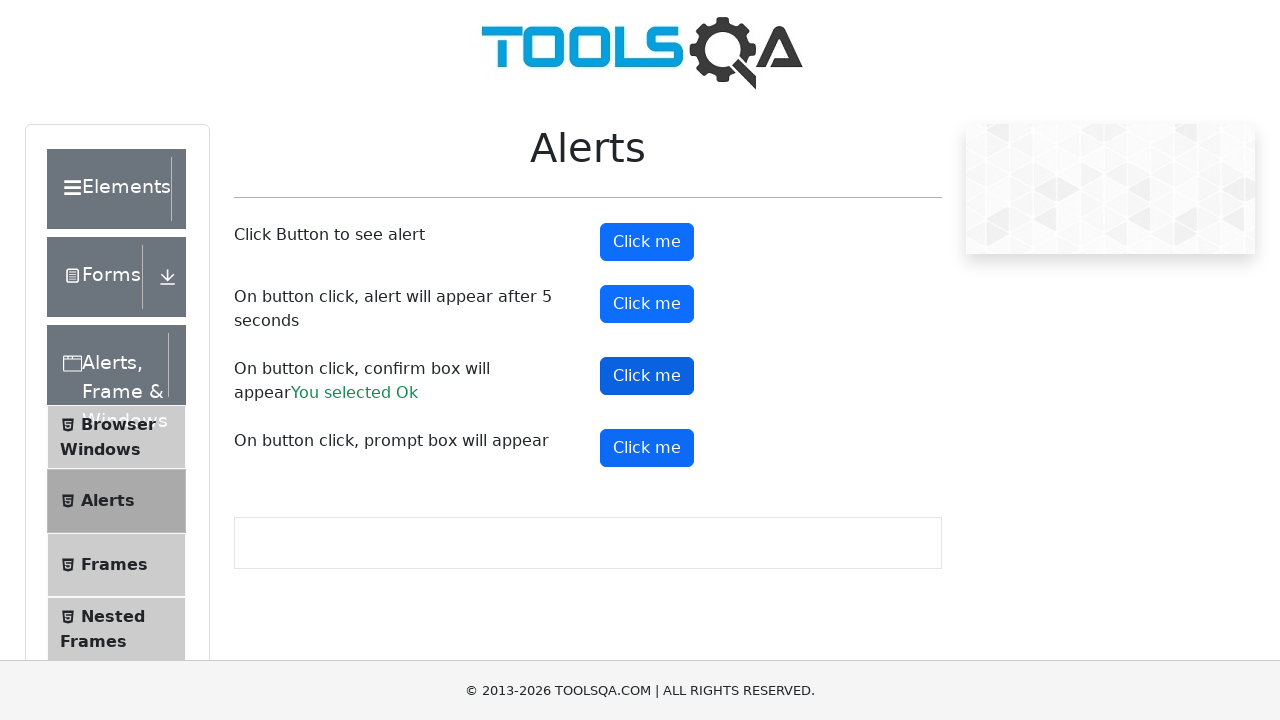

Accepted prompt dialog with text input 'Test input text'
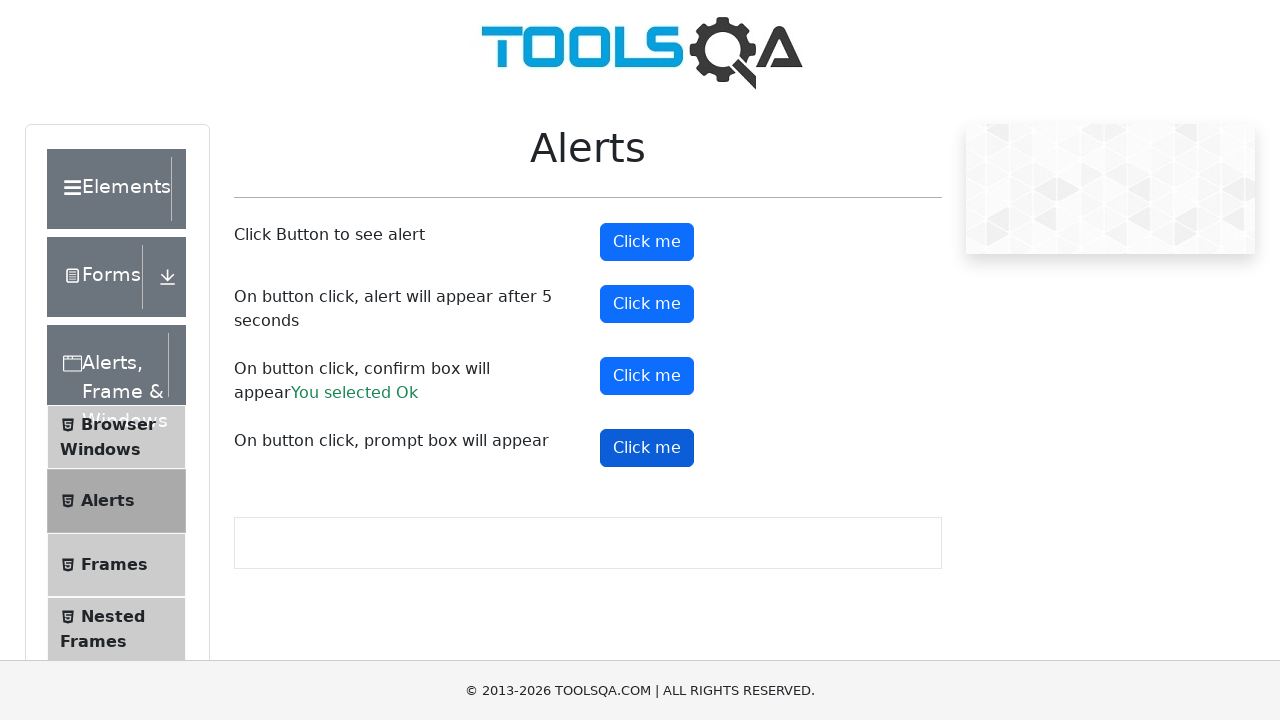

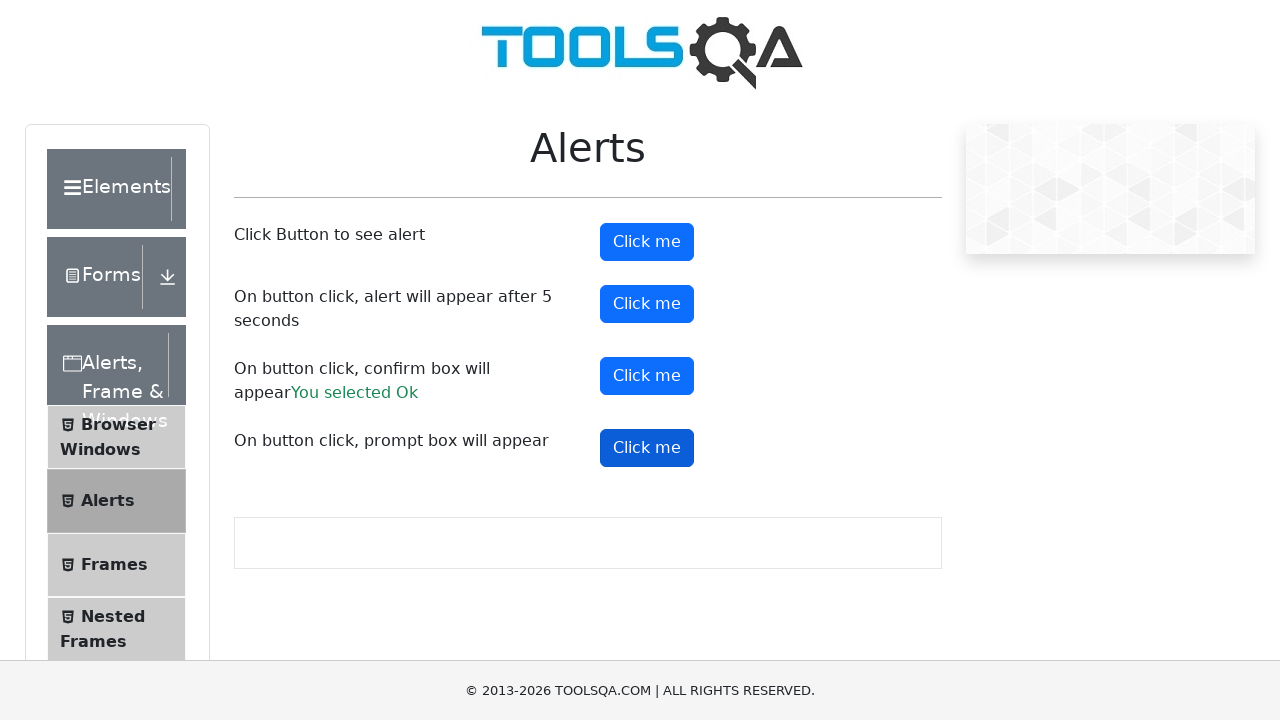